Tests dynamic controls by clicking the Enable button, waiting for the input field to become enabled, then entering text into the field.

Starting URL: https://the-internet.herokuapp.com/dynamic_controls

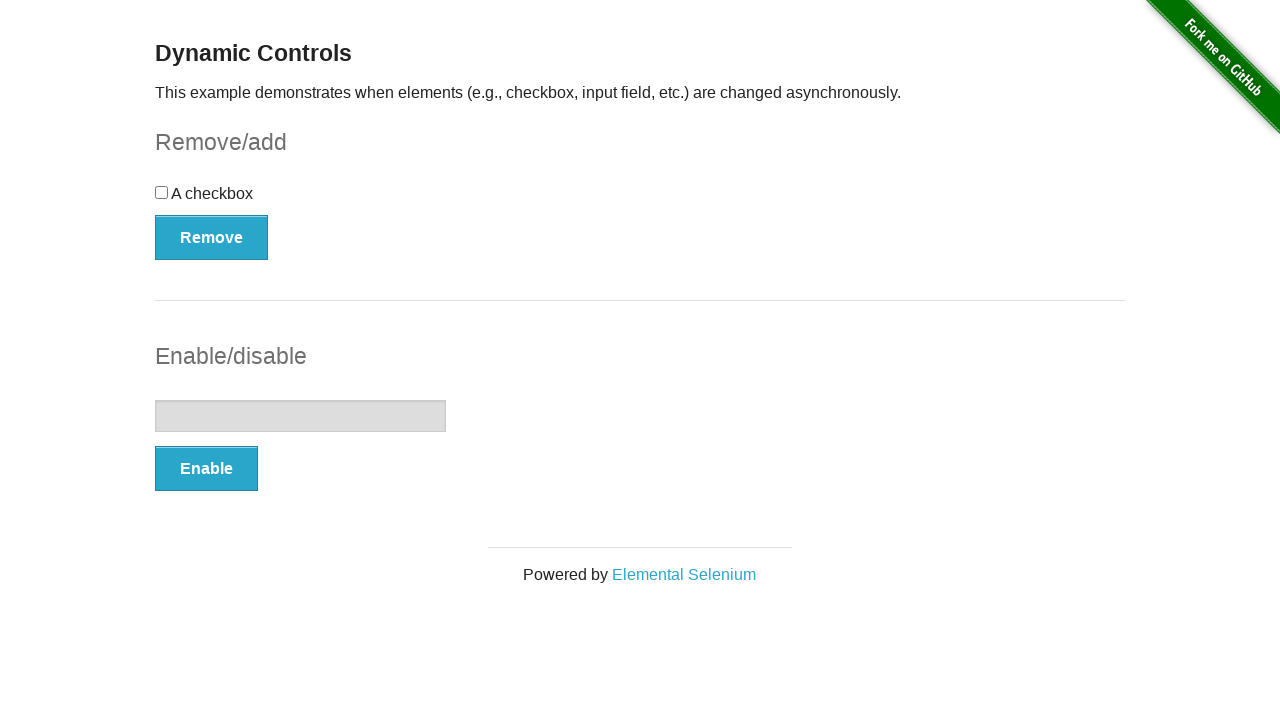

Clicked the Enable button at (206, 469) on xpath=//button[contains(text(),'Enable')]
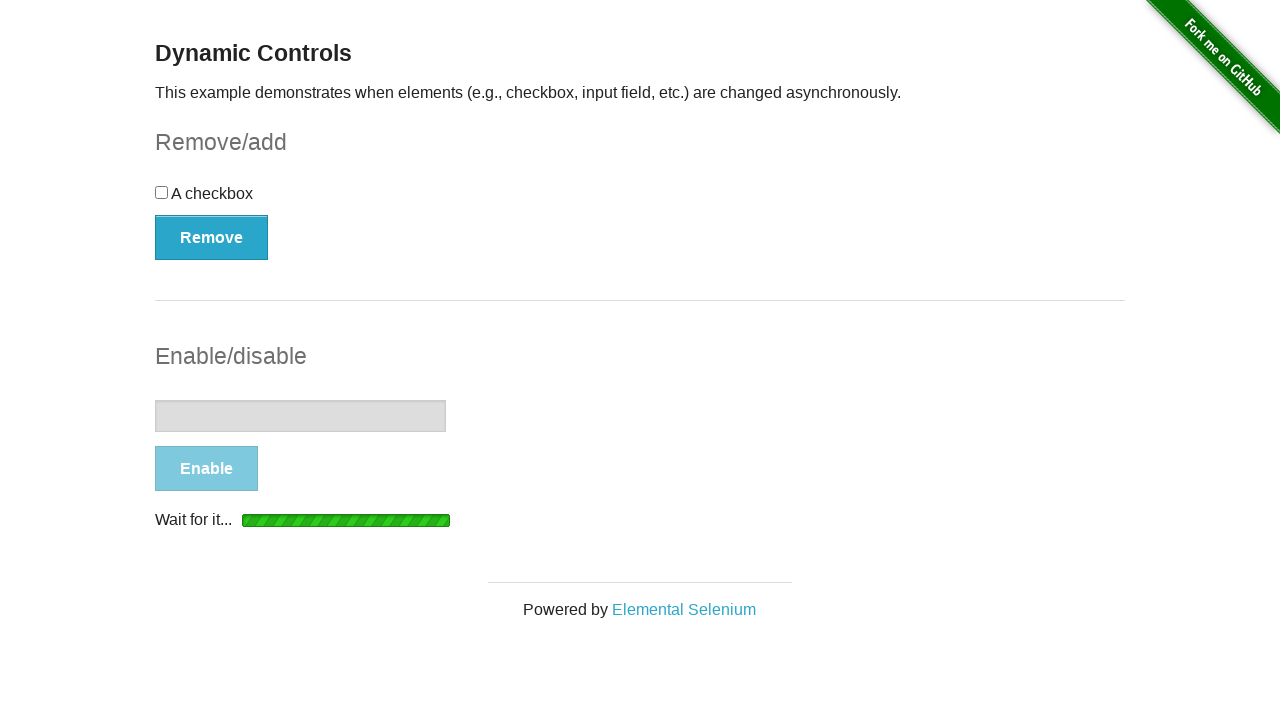

Waited for the Disable button to appear, indicating input field is now enabled
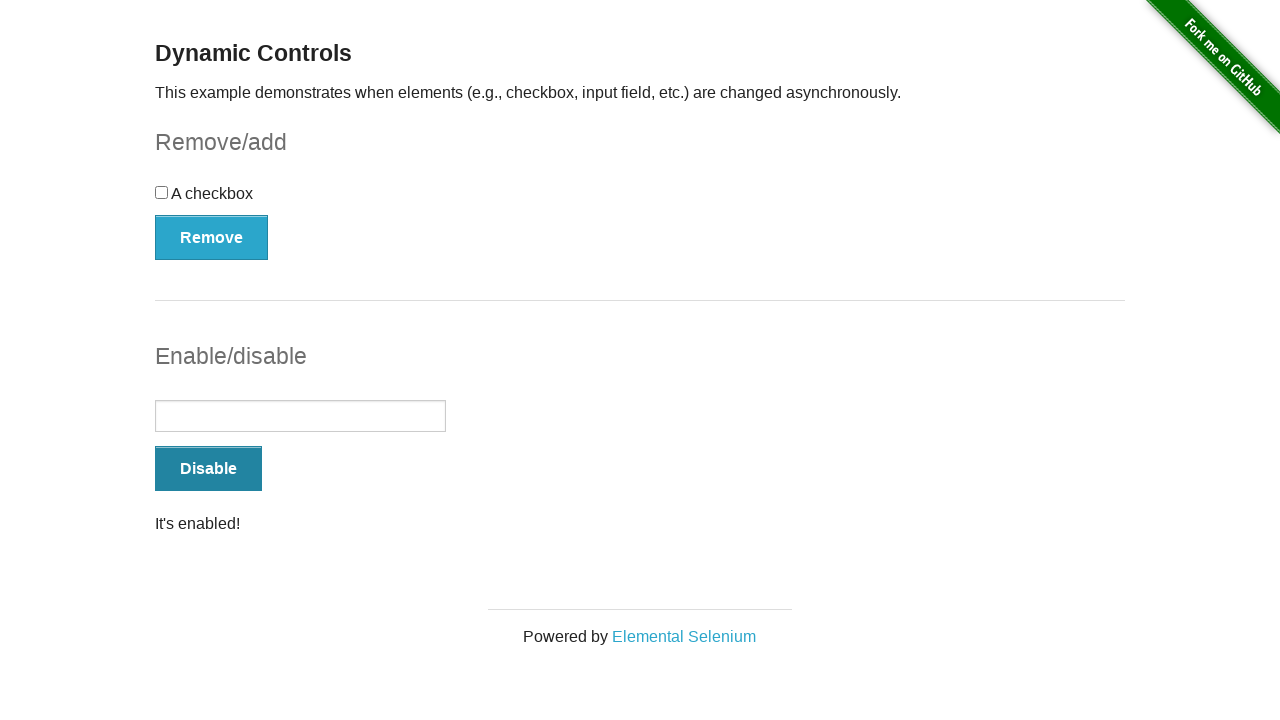

Entered 'Inputted text' into the now-enabled input field on //input[@type='text']
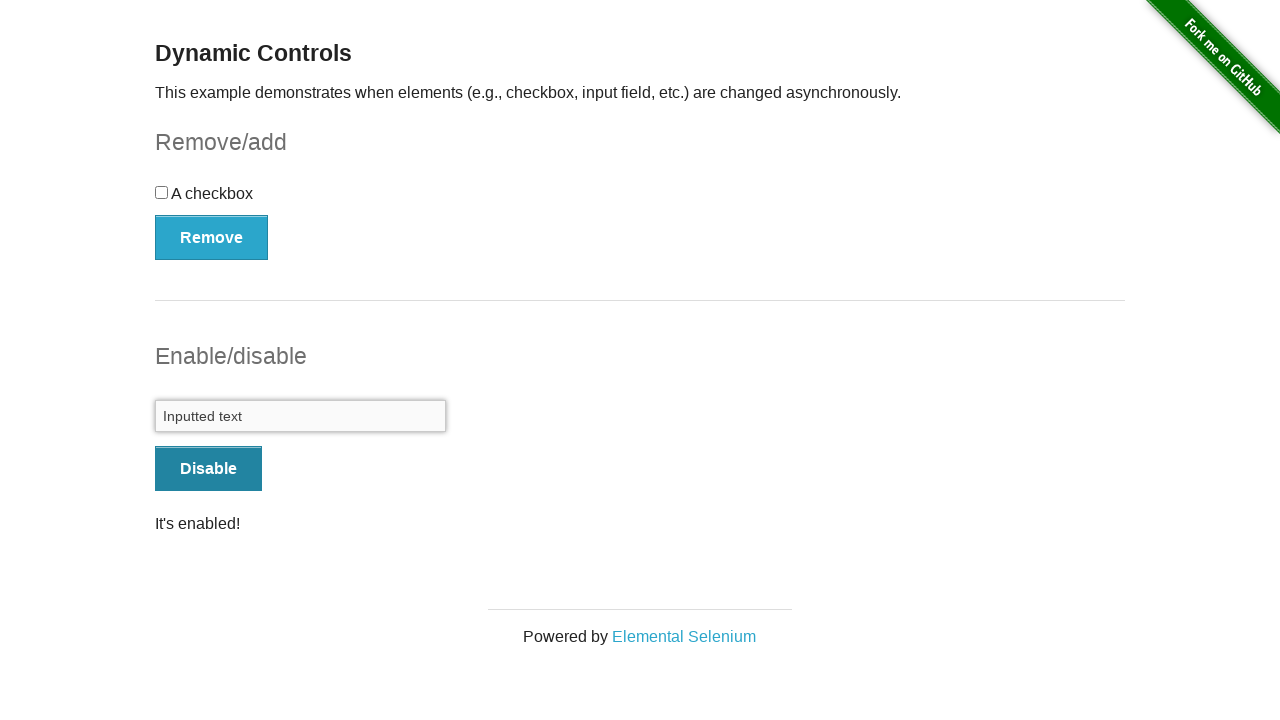

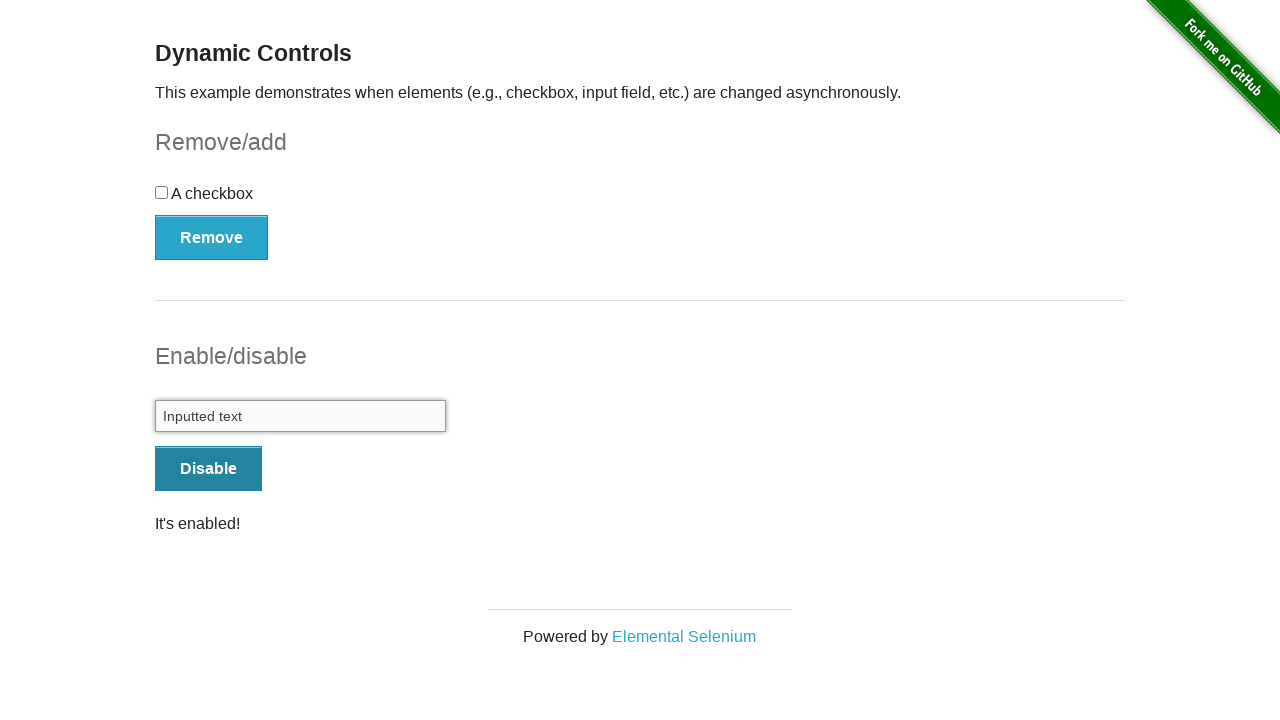